Tests window handling functionality by opening a new window, verifying content in both windows, and switching between them

Starting URL: https://the-internet.herokuapp.com/windows

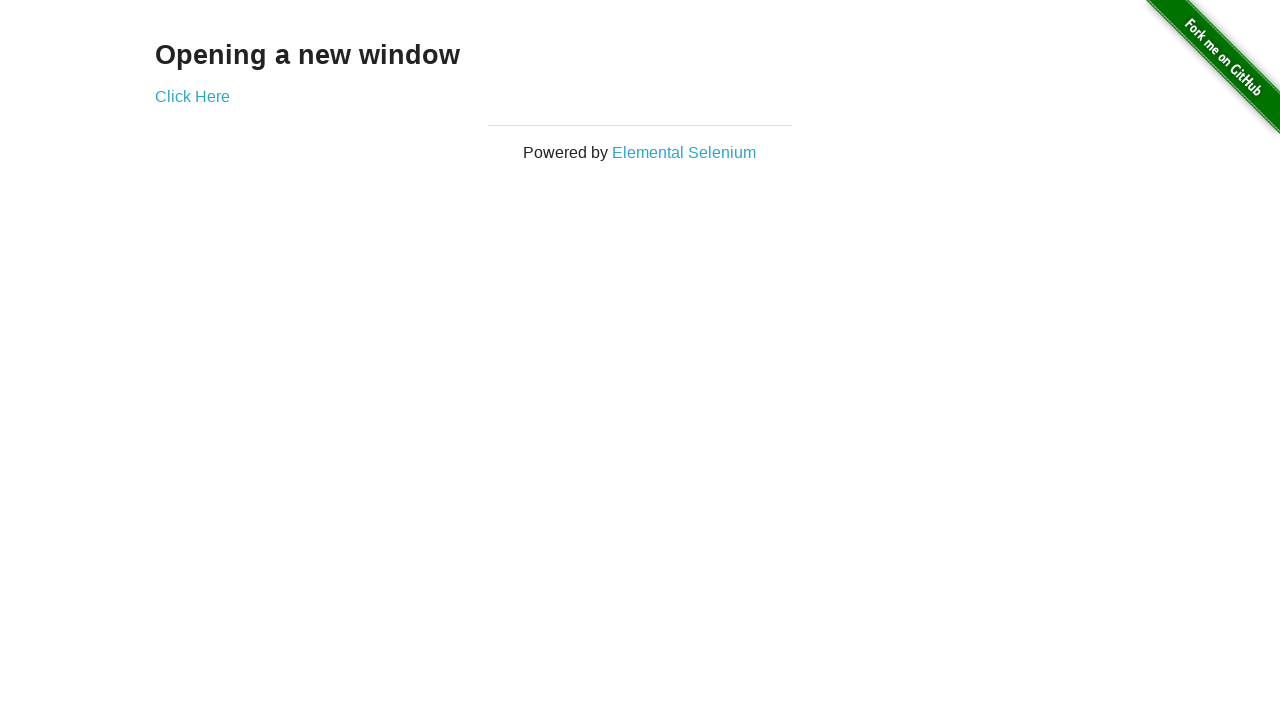

Located text element 'Opening a new window'
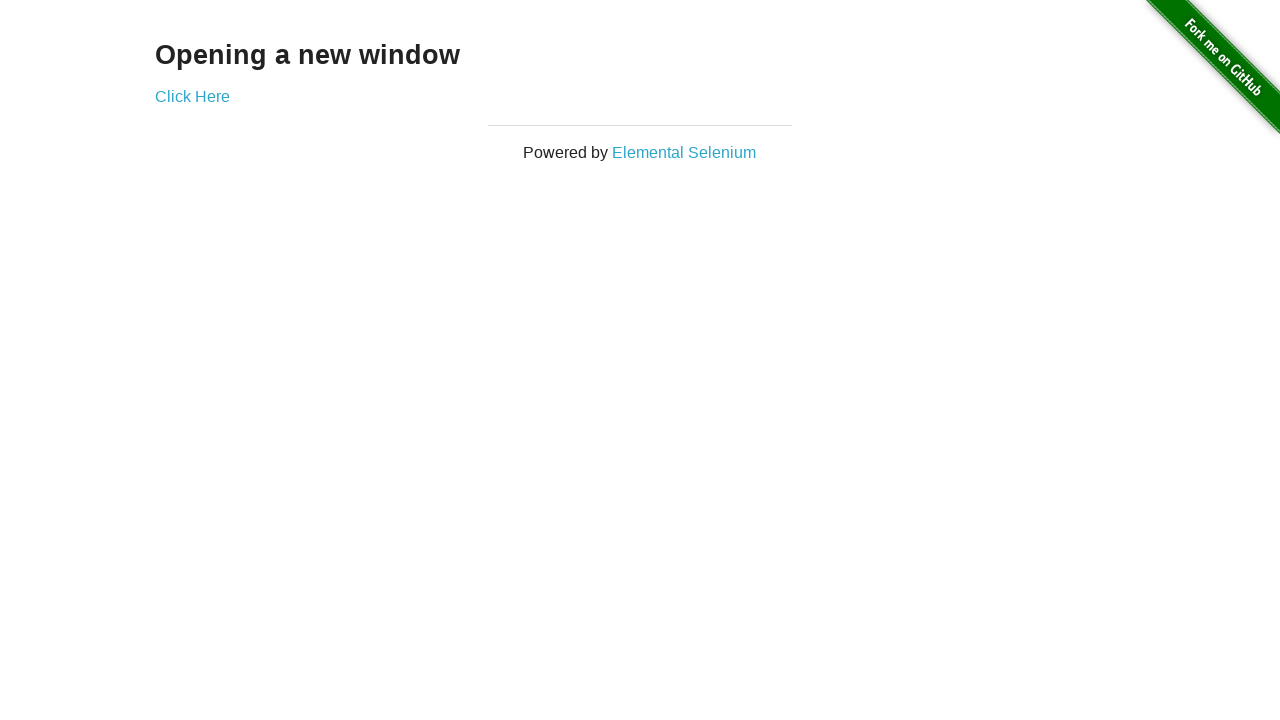

Verified text content matches 'Opening a new window'
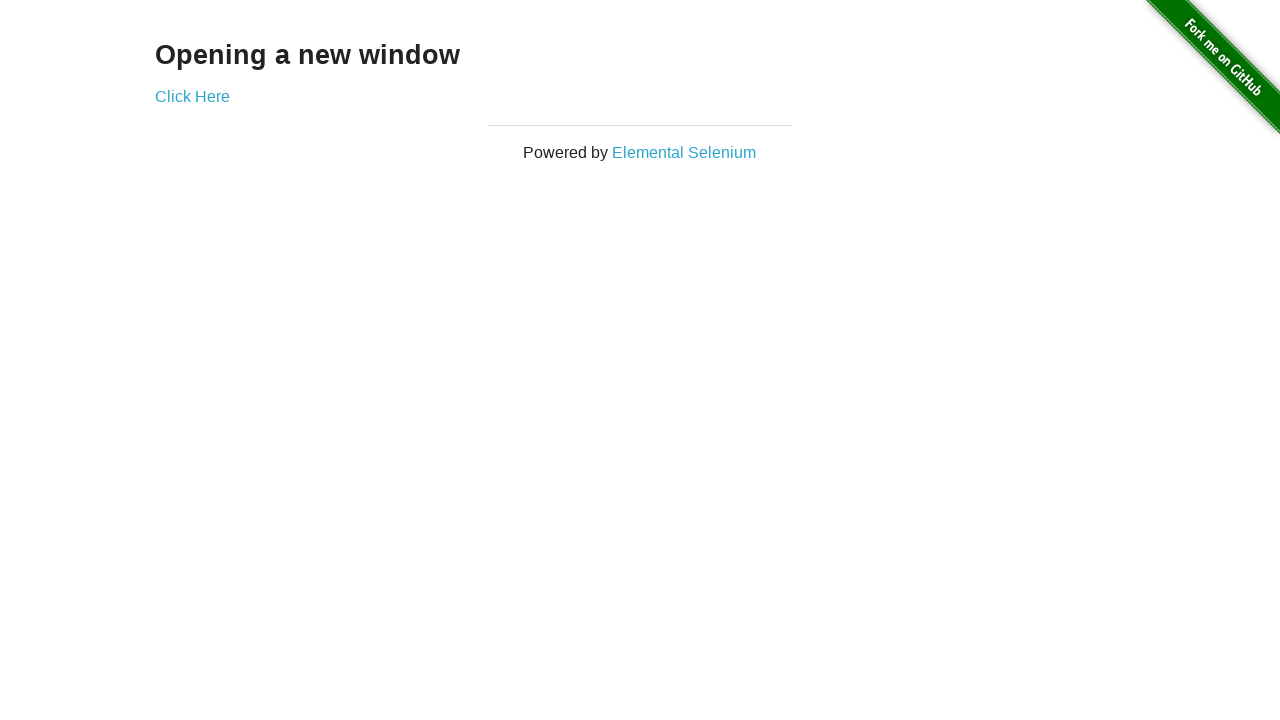

Verified page title is 'The Internet'
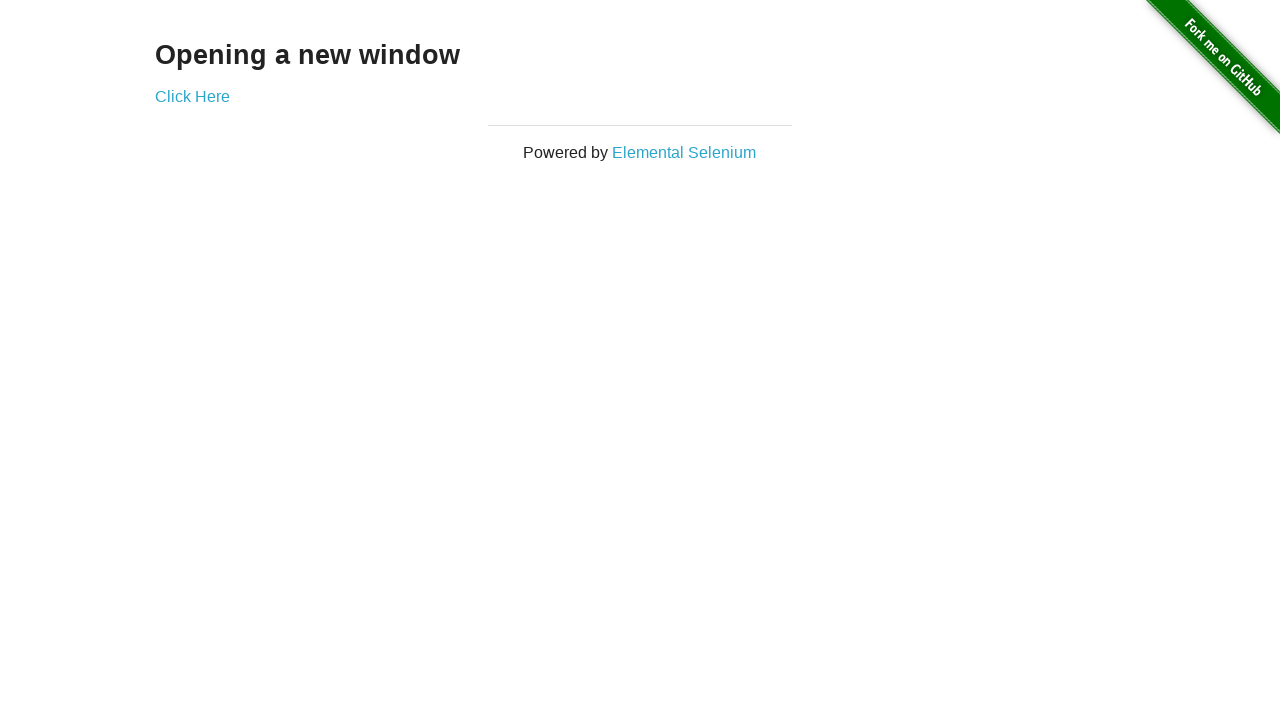

Clicked 'Click Here' link to open new window at (192, 96) on text=Click Here
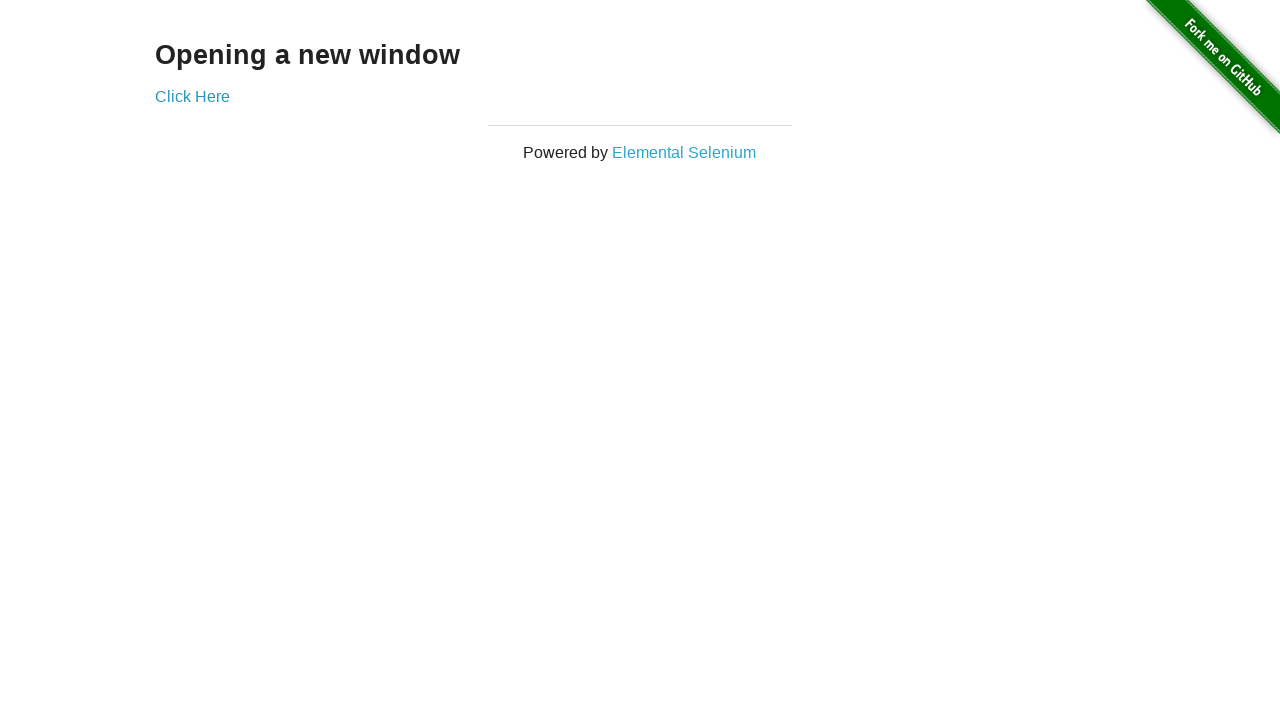

Captured new window popup
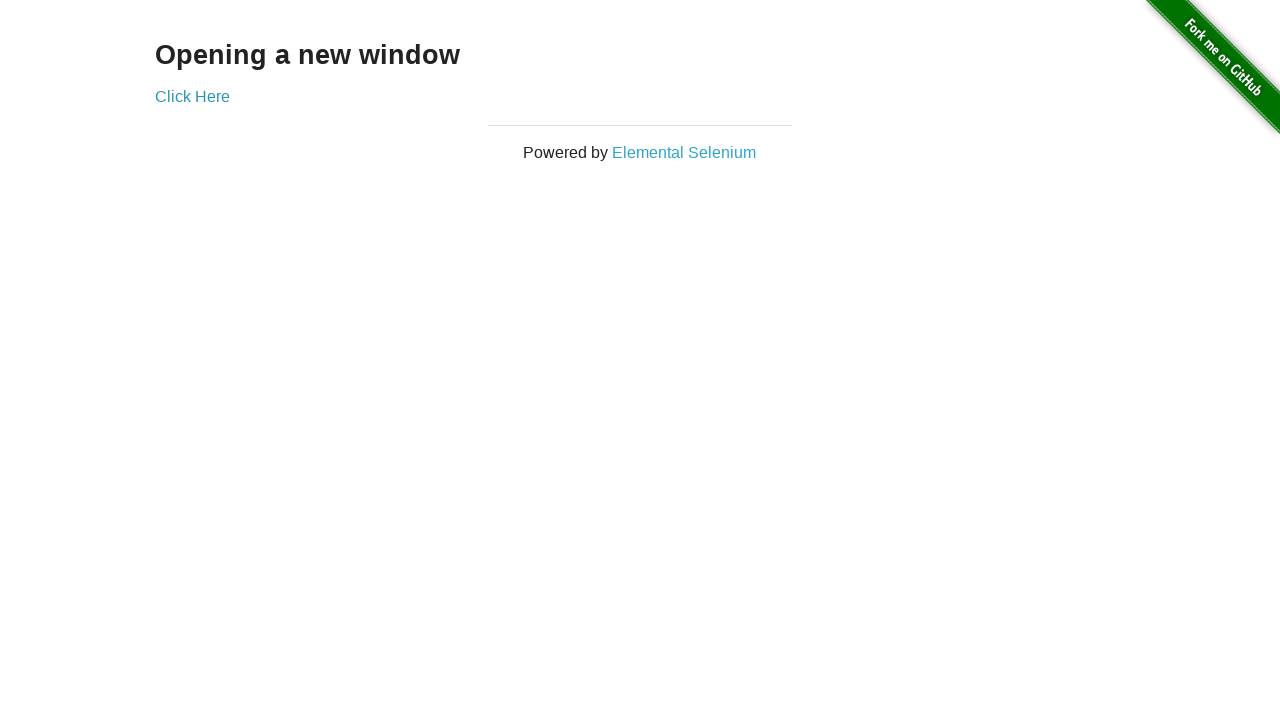

Verified new window title is 'New Window'
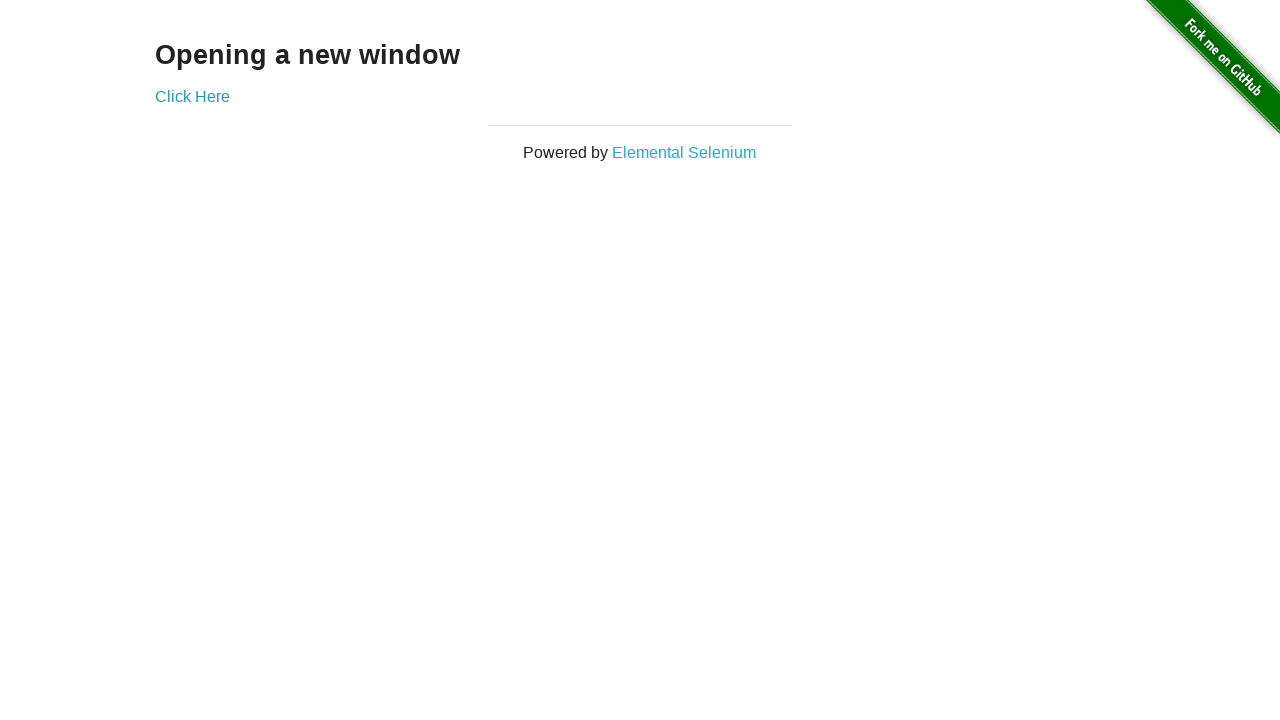

Located example text element in new window
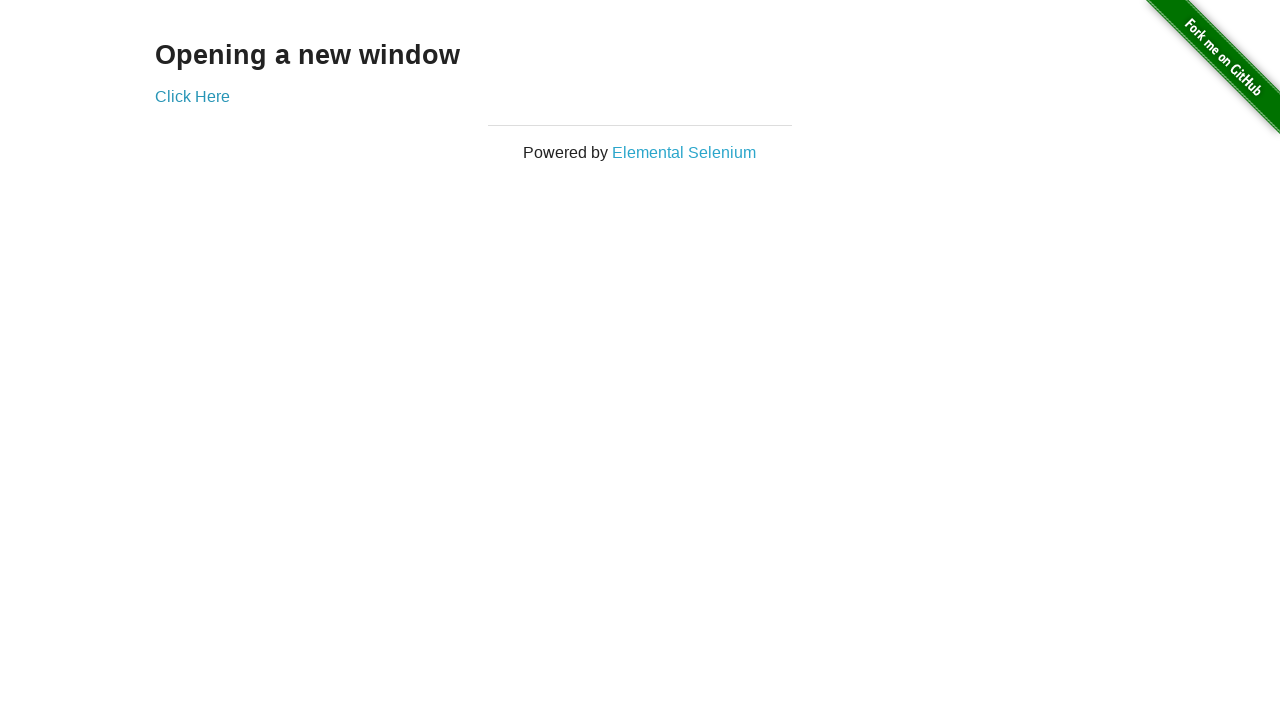

Verified 'New Window' text is present in new window content
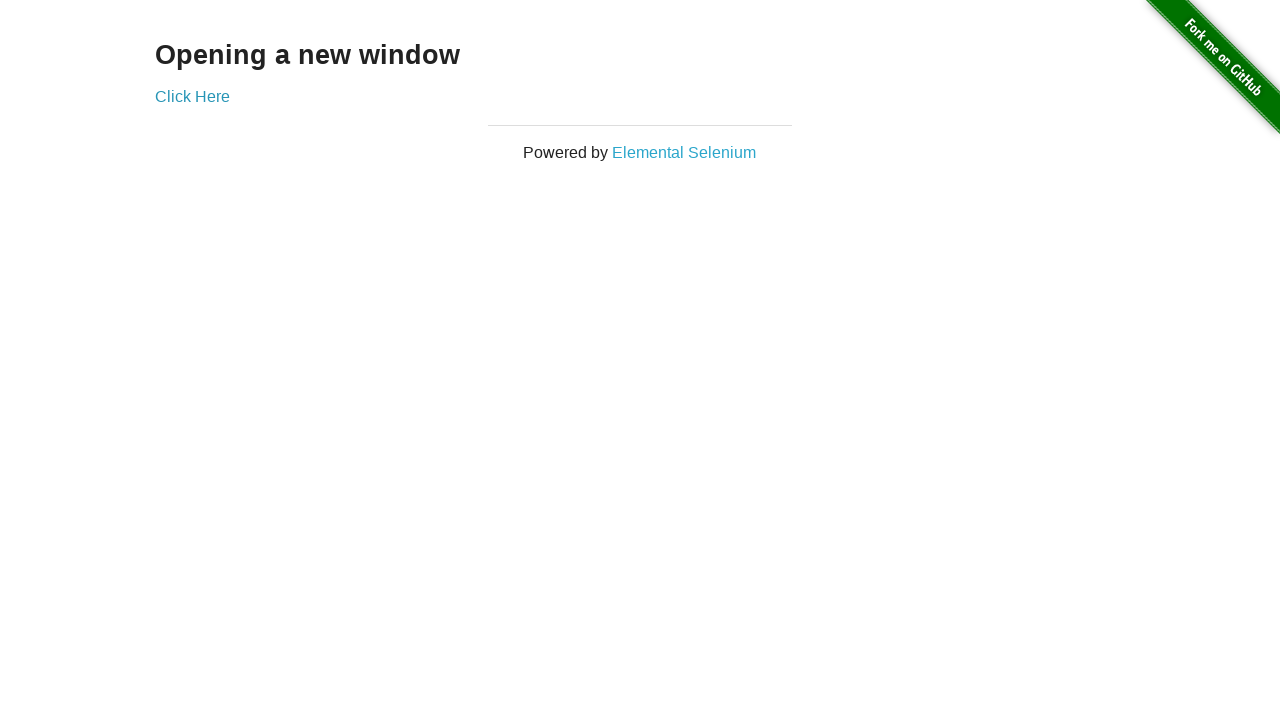

Verified original window title is 'The Internet'
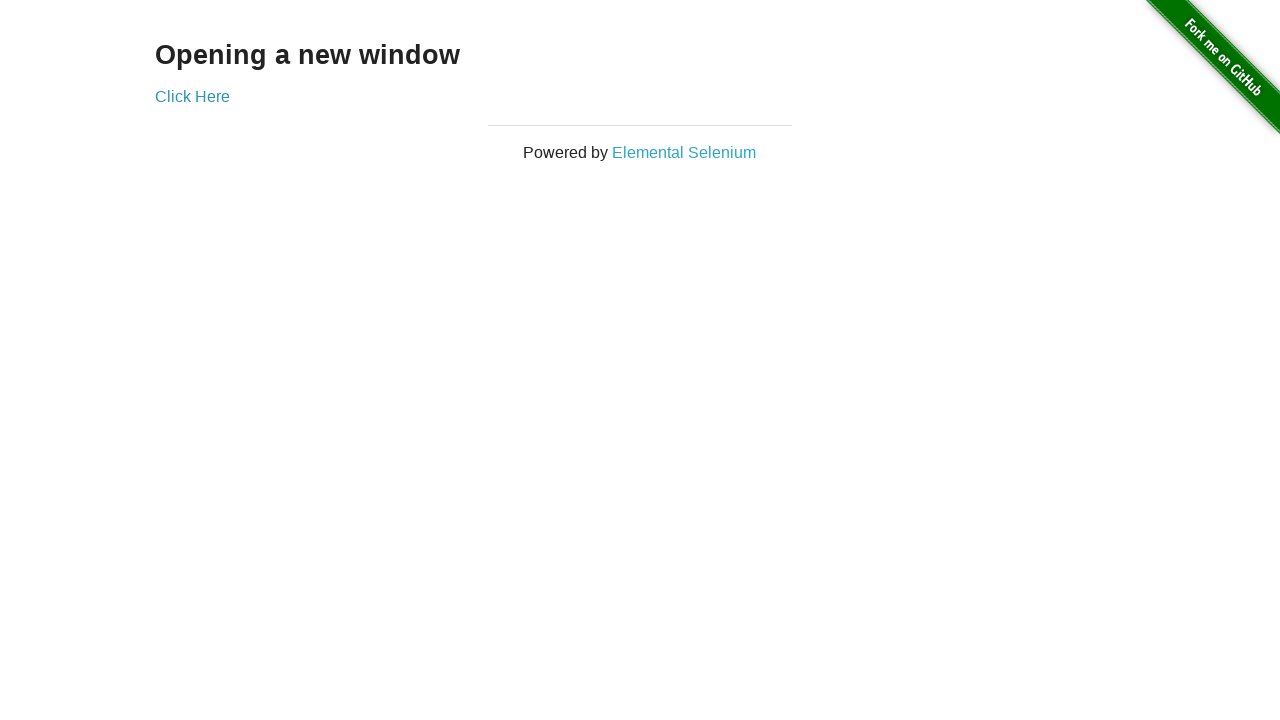

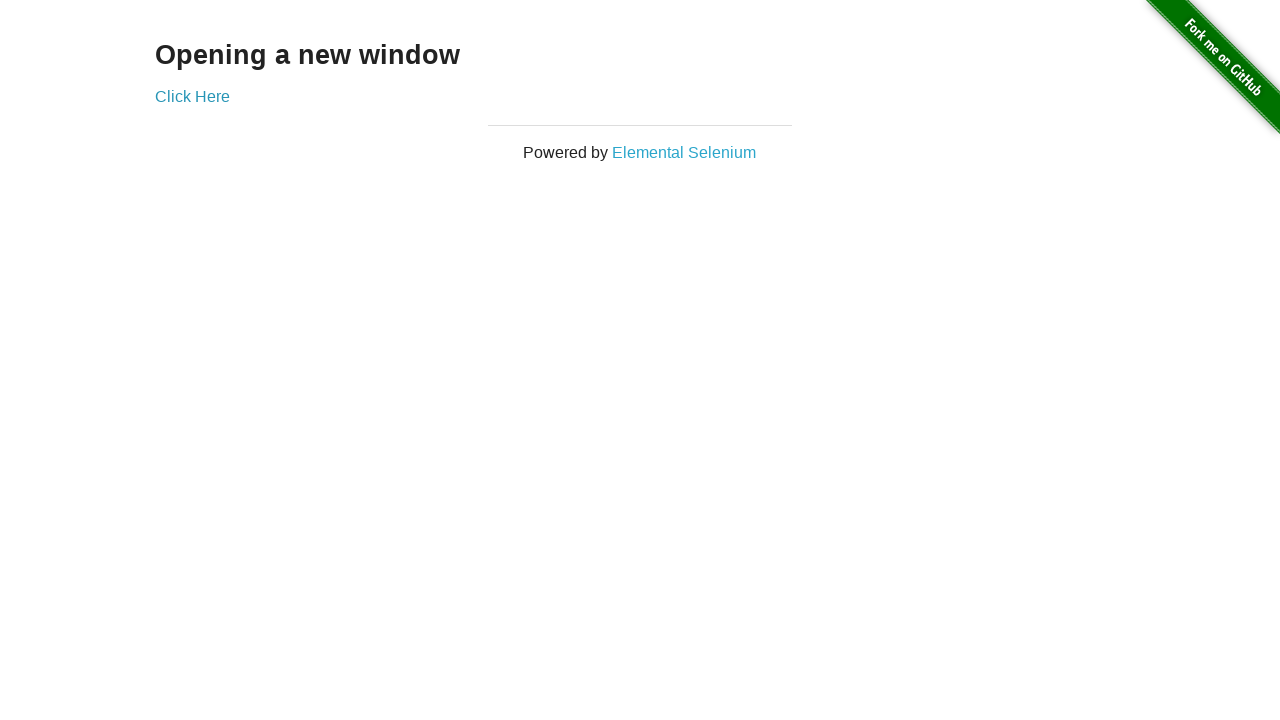